Navigates to WebdriverIO homepage and clicks the Get Started button to test focus behavior

Starting URL: https://webdriver.io

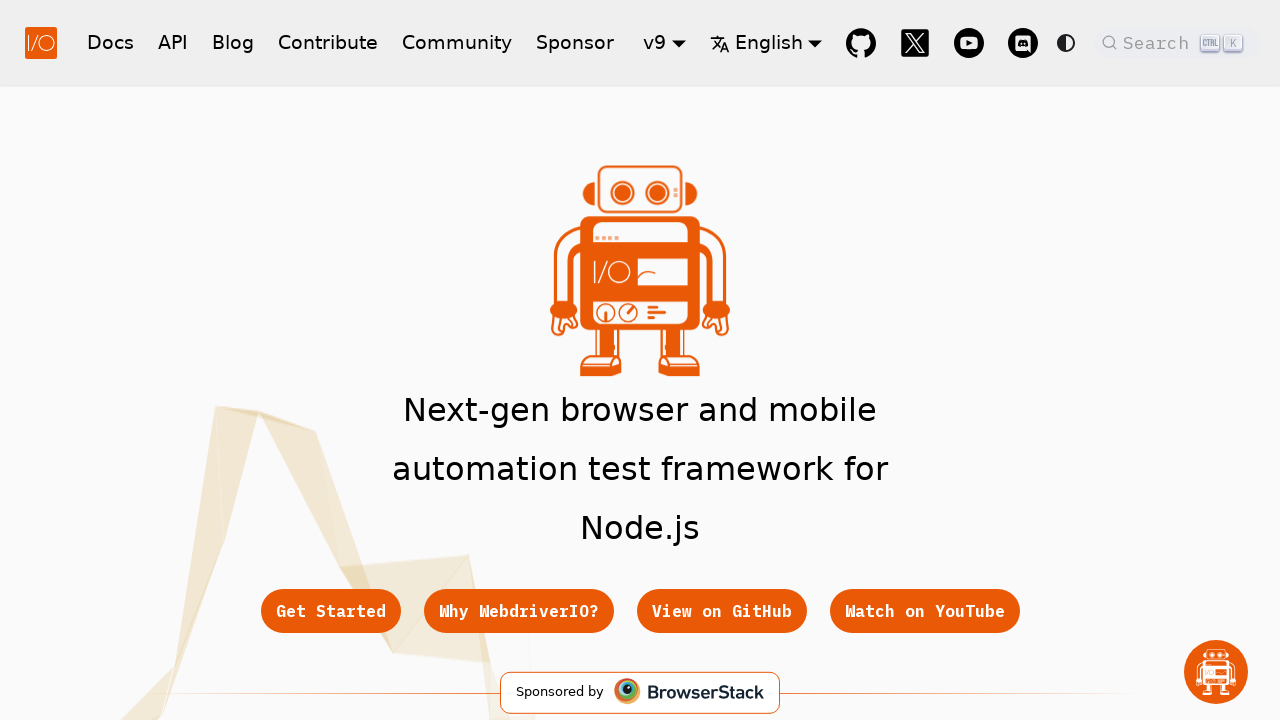

Navigated to WebdriverIO homepage
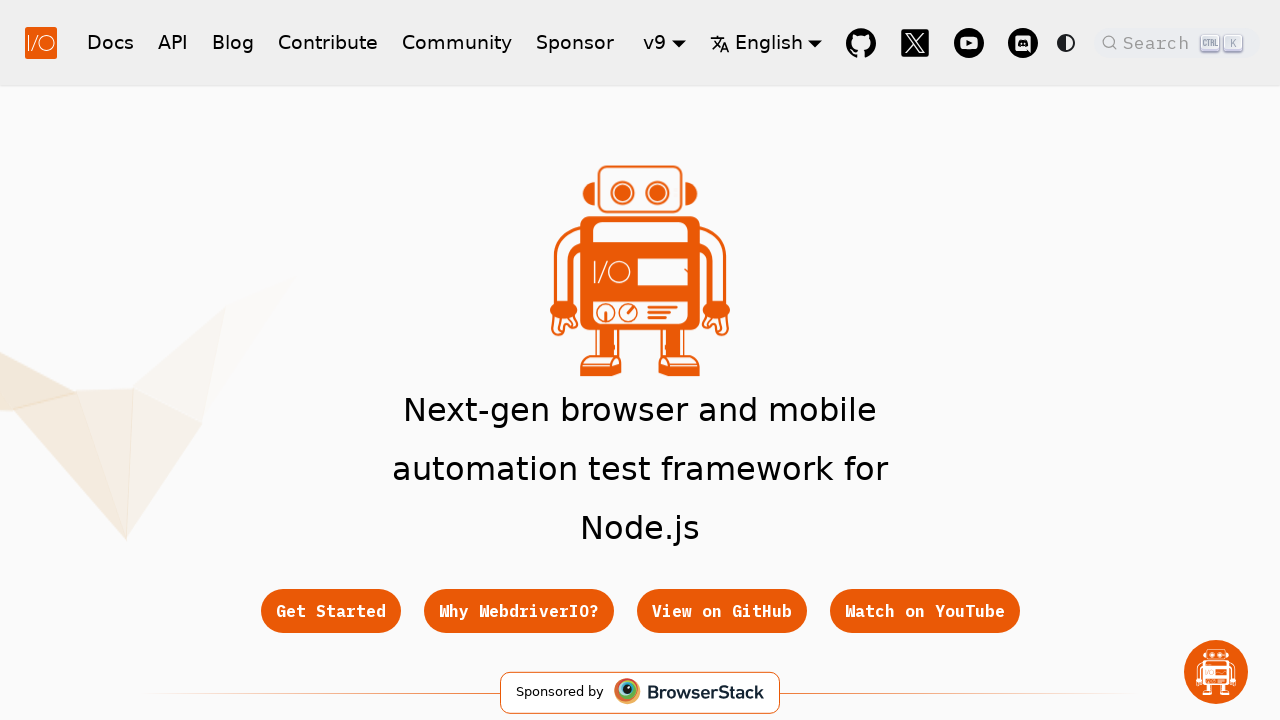

Clicked the Get Started button to test focus behavior at (330, 611) on .button[href='/docs/gettingstarted']
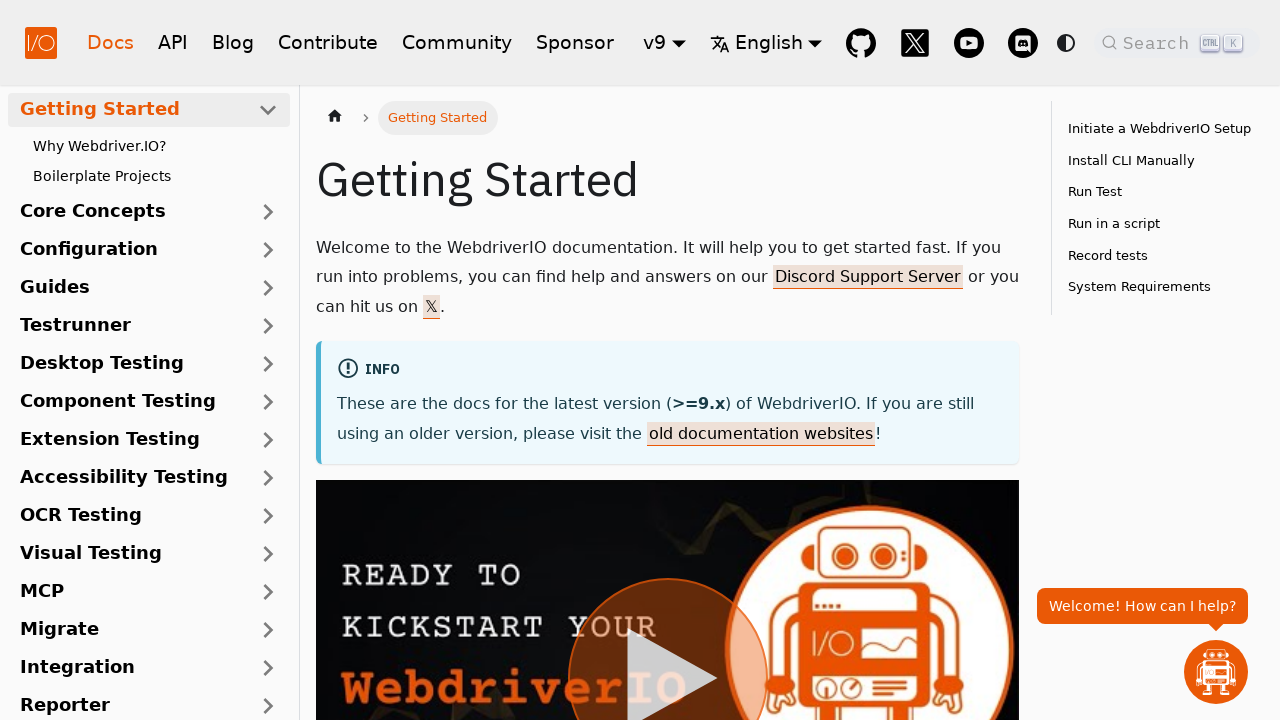

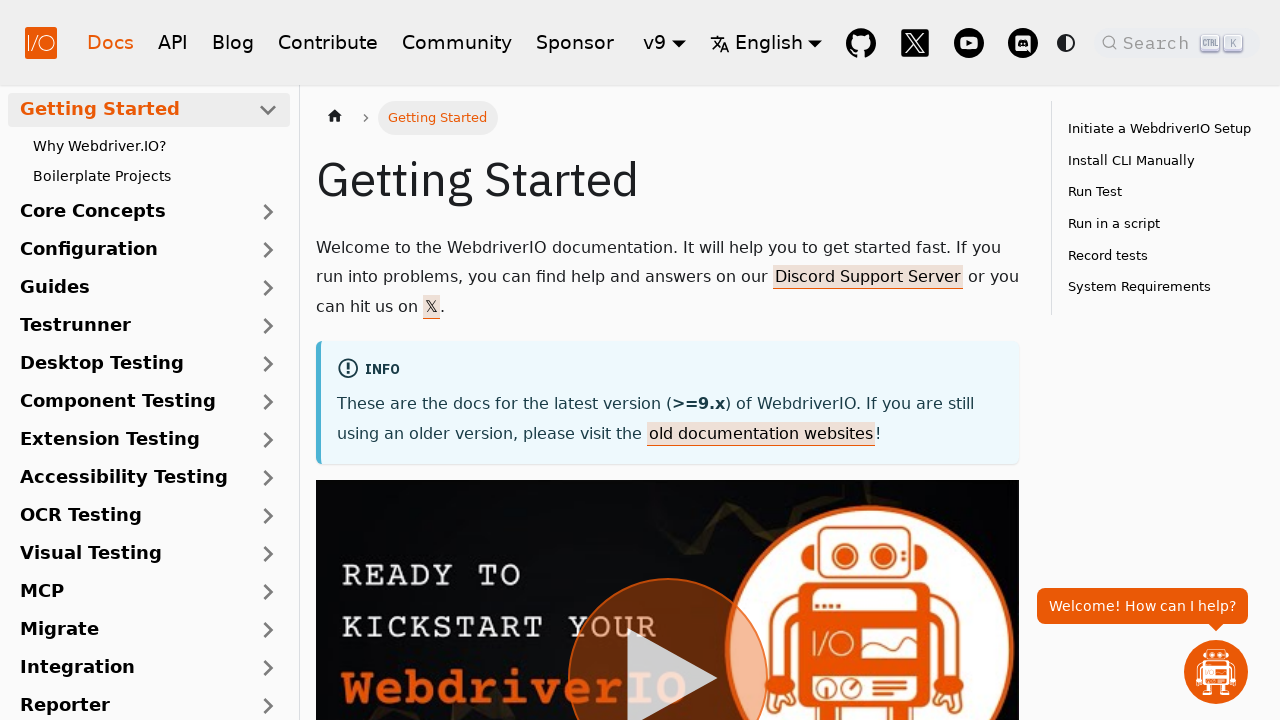